Tests the Add/Remove Elements functionality on herokuapp by navigating to the add/remove elements page, clicking the add button multiple times to create elements, then clicking delete to remove one, demonstrating handling of dynamic elements.

Starting URL: https://the-internet.herokuapp.com/

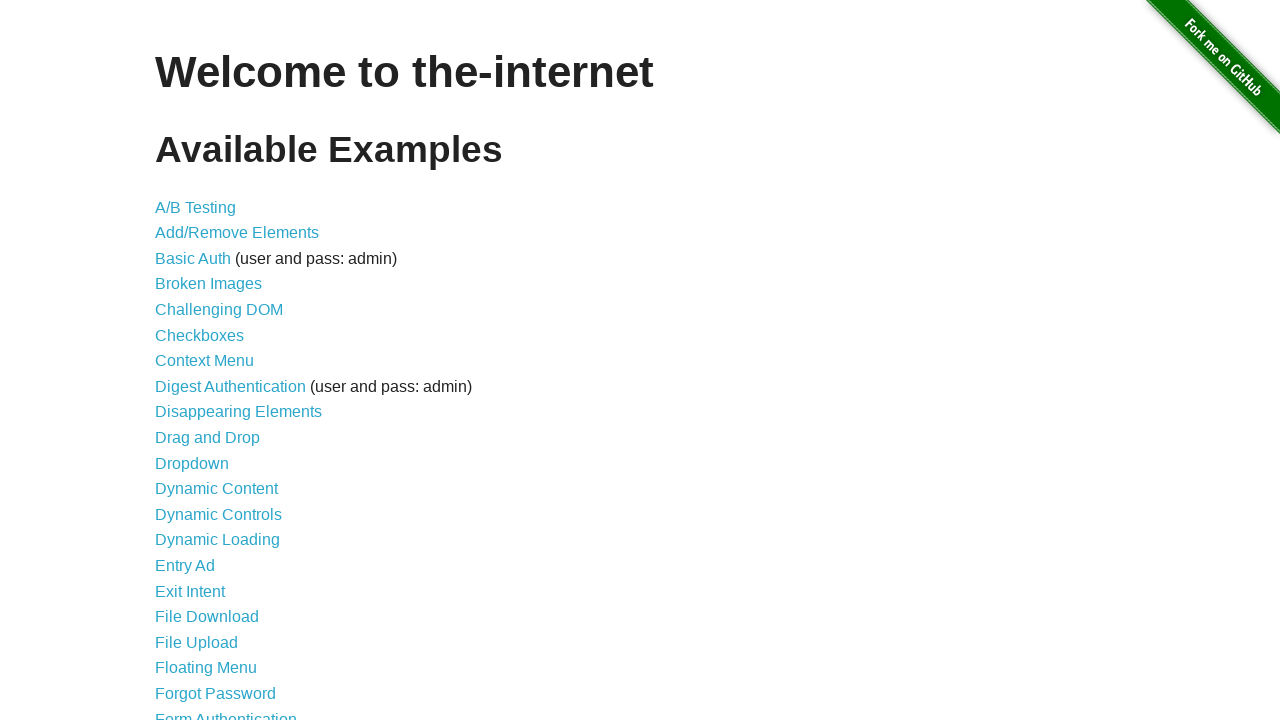

Clicked on Add/Remove Elements link at (237, 233) on xpath=//*[@id='content']/ul/li[2]/a
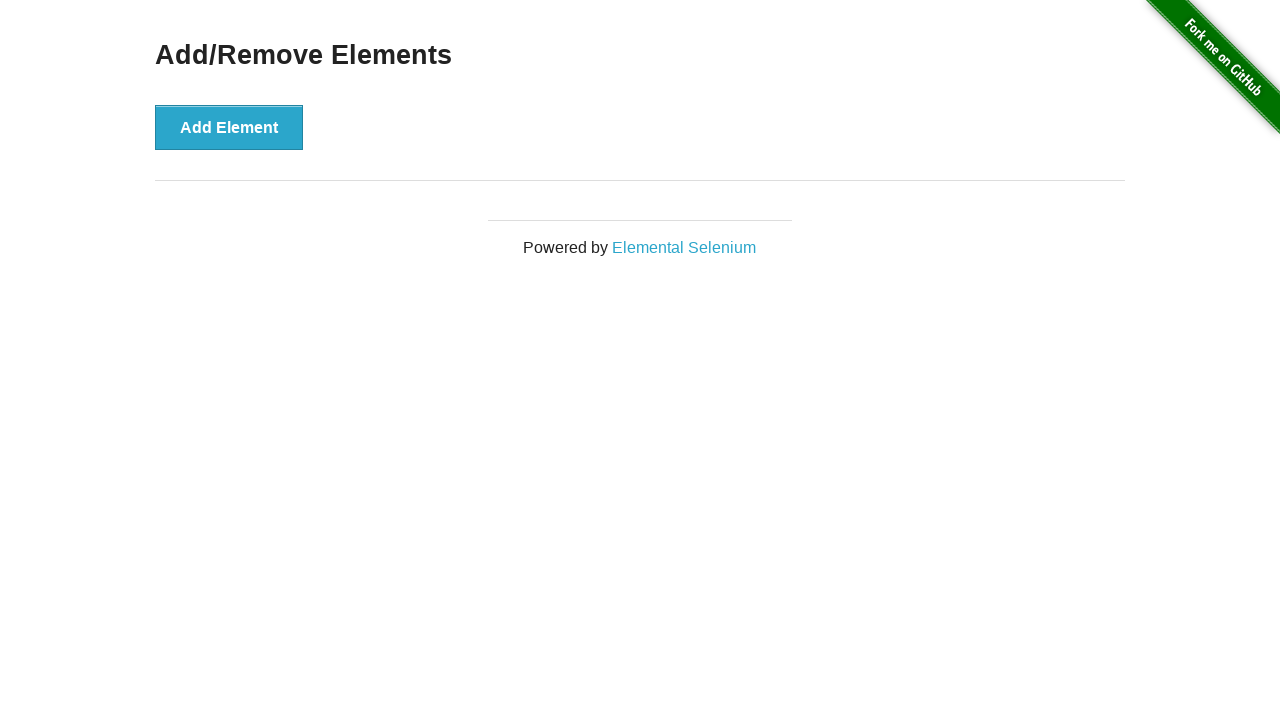

Add/Remove Elements page loaded
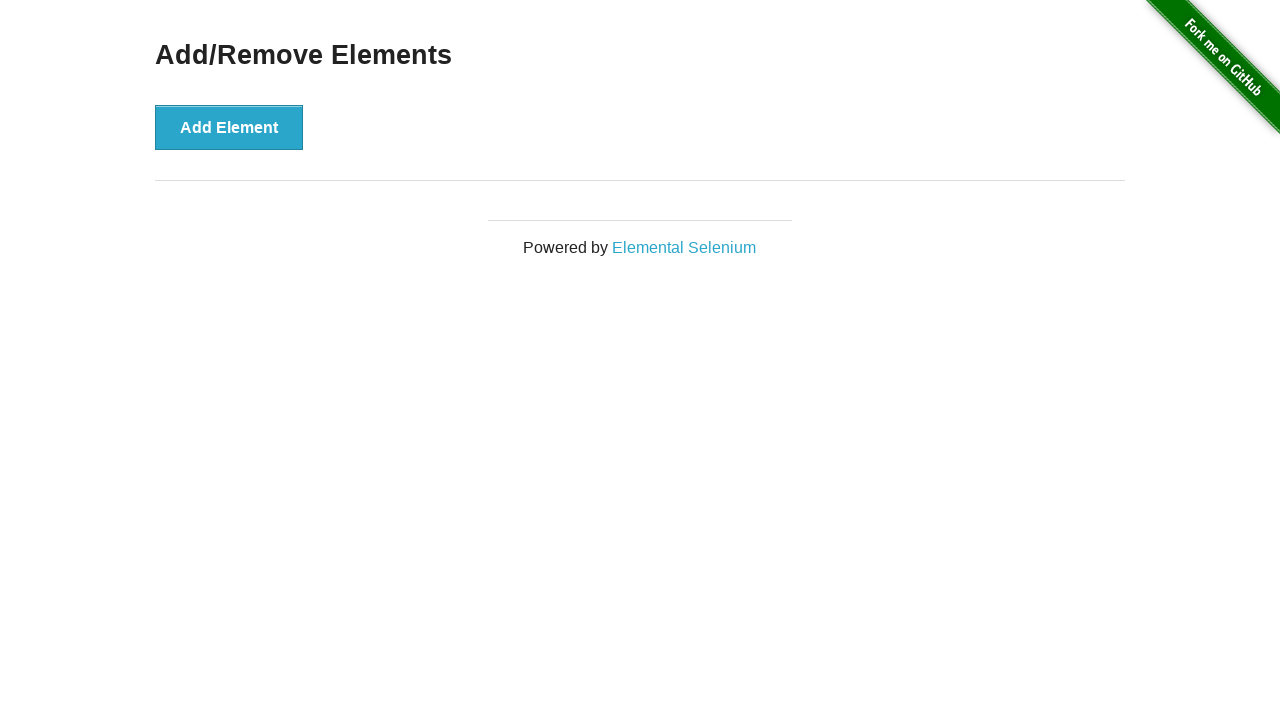

Clicked Add Element button (1st time) at (229, 127) on xpath=//*[@id='content']/div/button
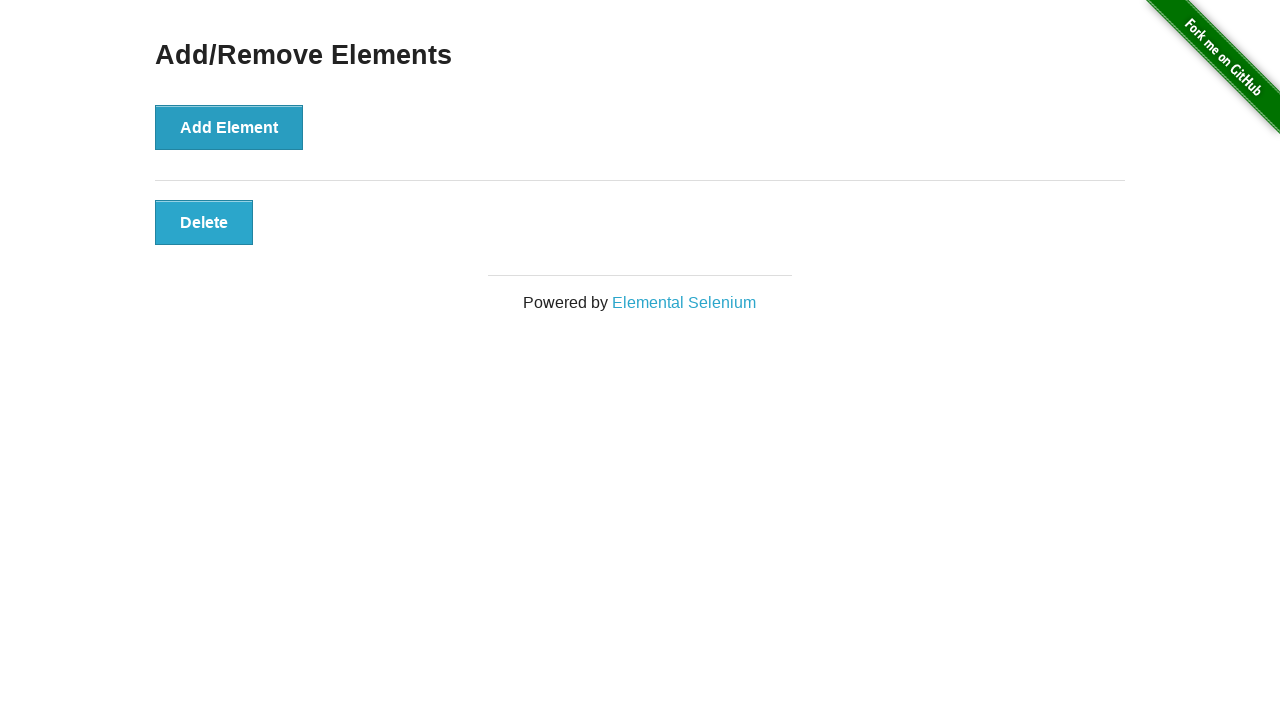

Clicked Add Element button (2nd time) at (229, 127) on xpath=//*[@id='content']/div/button
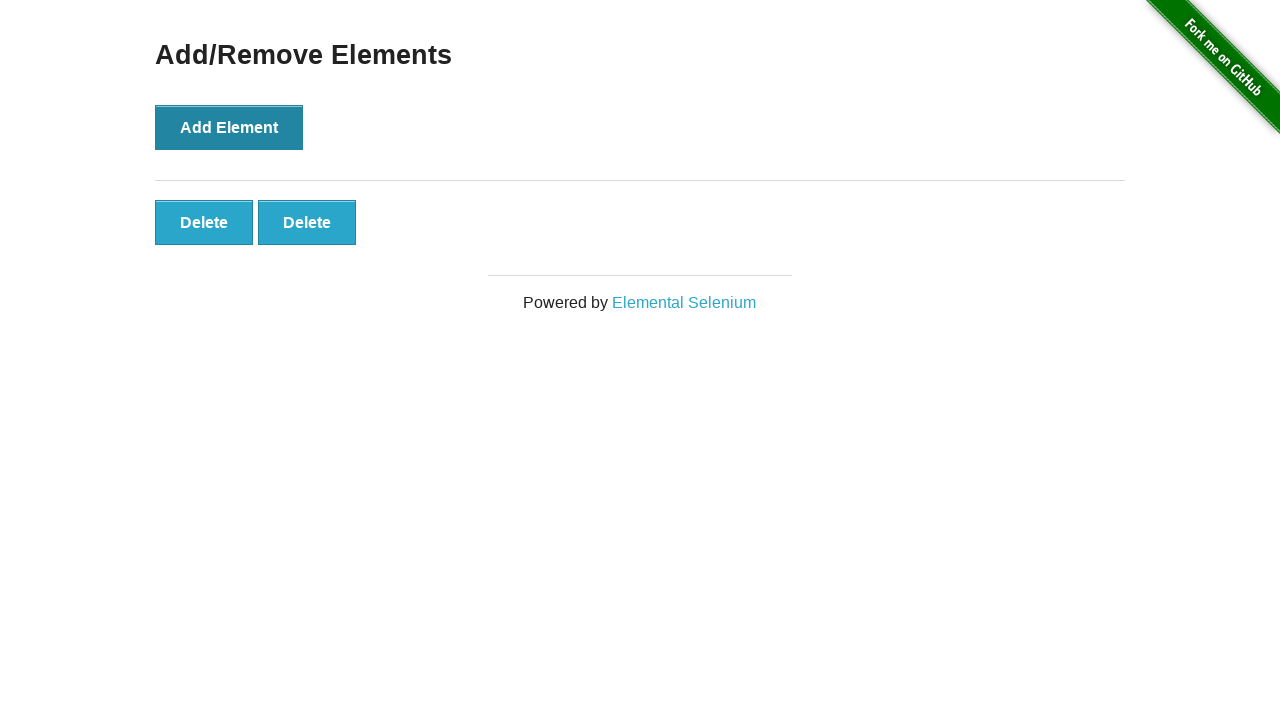

Clicked Add Element button (3rd time) at (229, 127) on xpath=//*[@id='content']/div/button
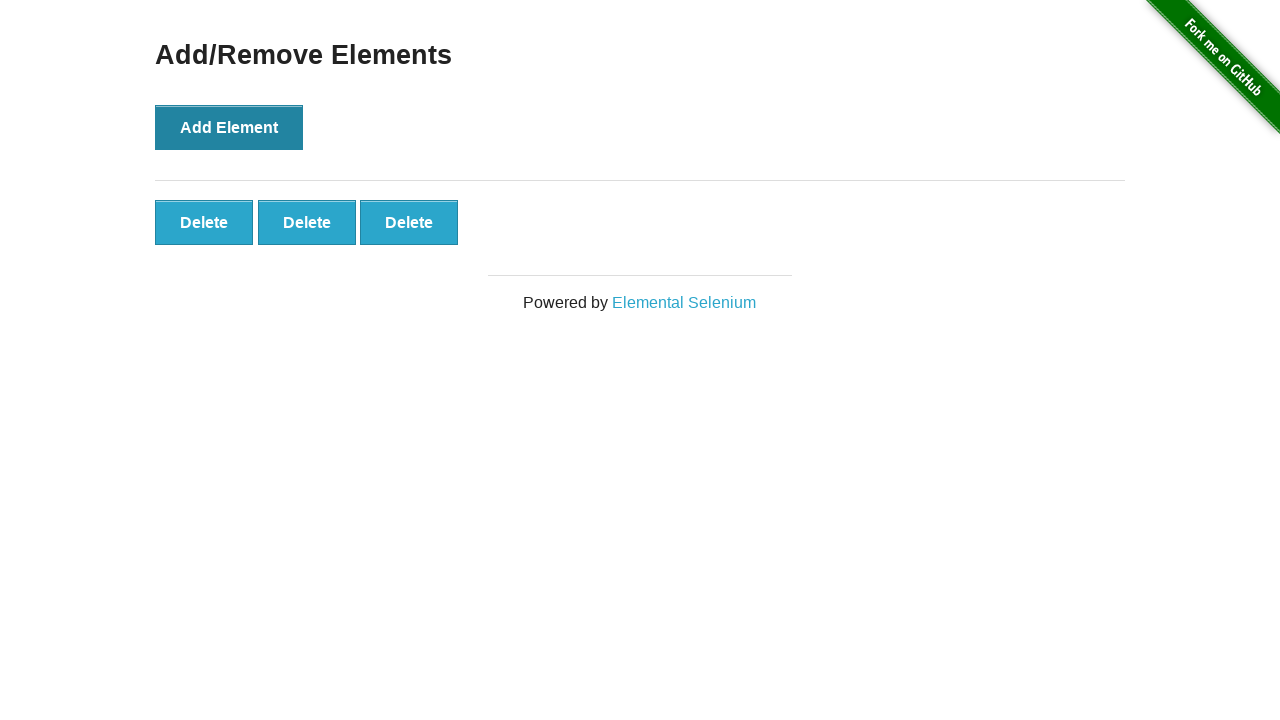

Delete buttons appeared after adding elements
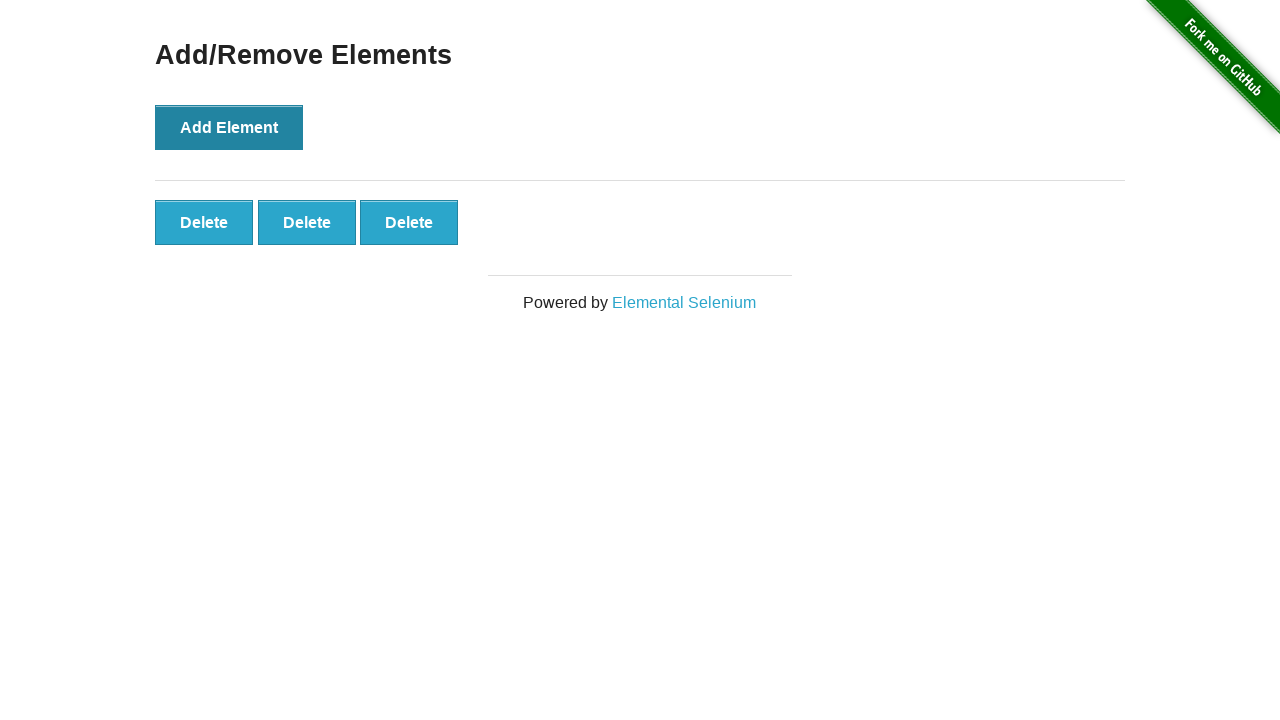

Clicked first delete button to remove one element at (204, 222) on button.added-manually >> nth=0
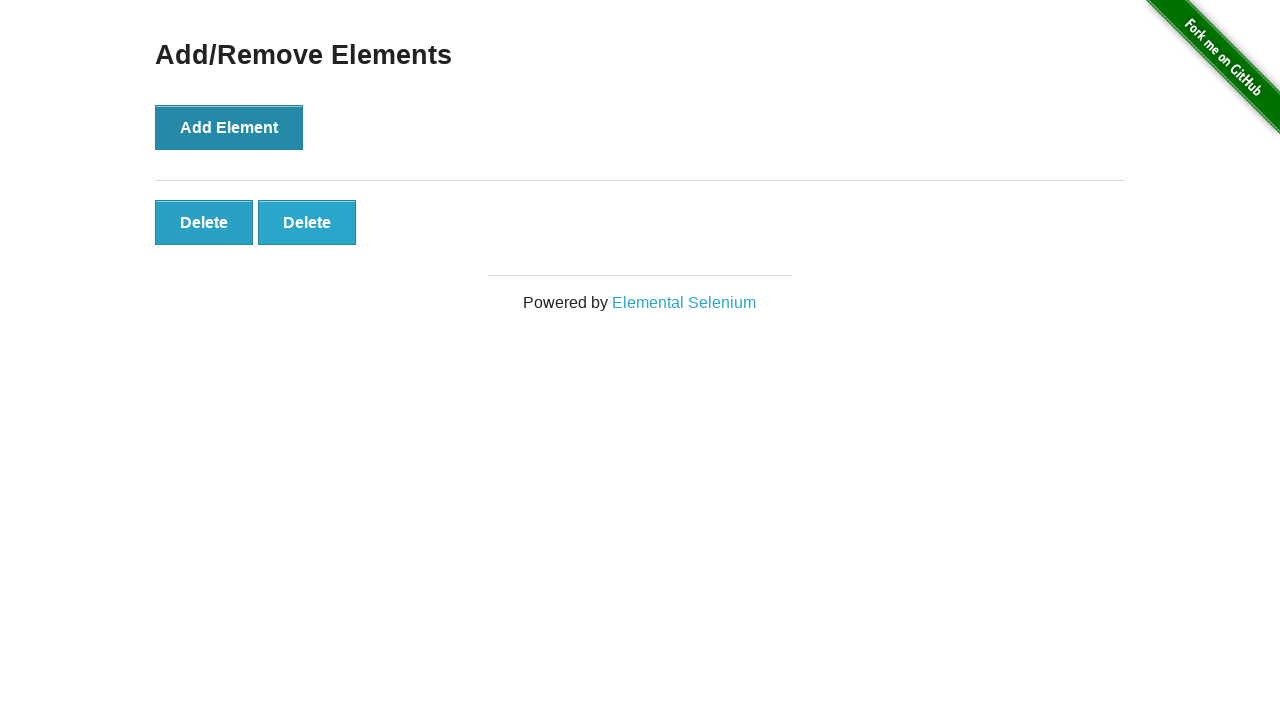

Verified remaining delete buttons are present
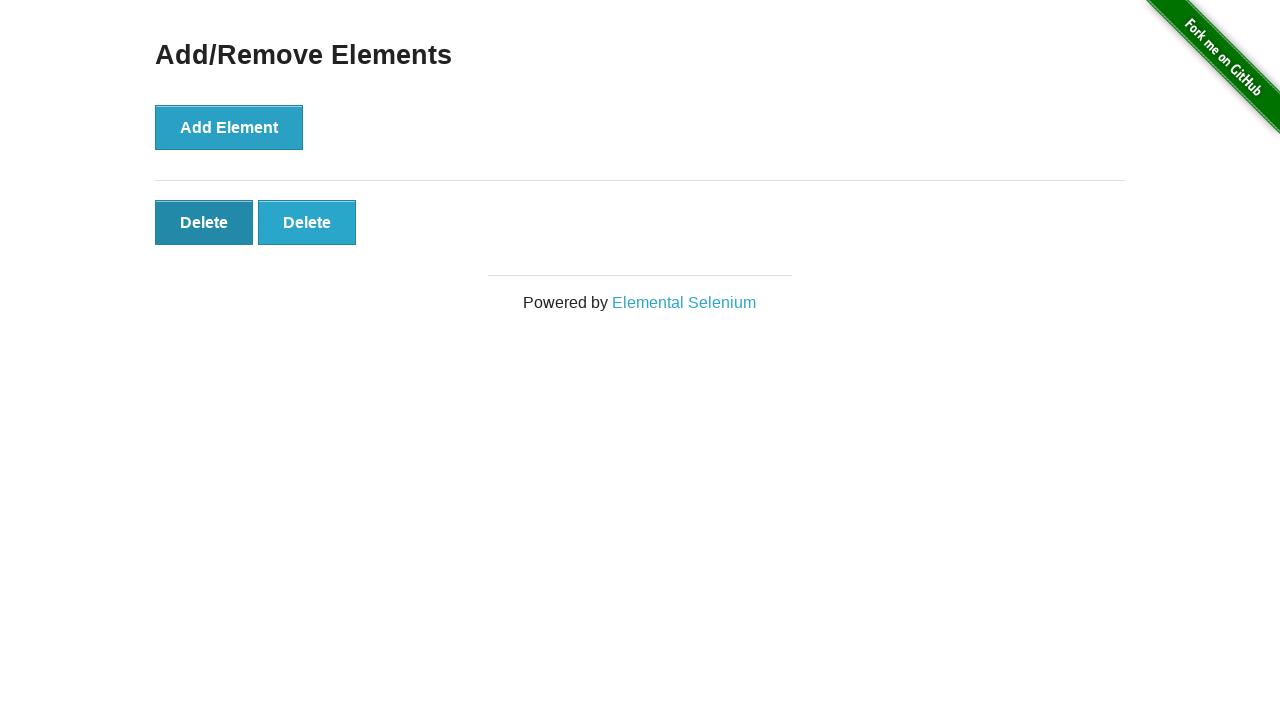

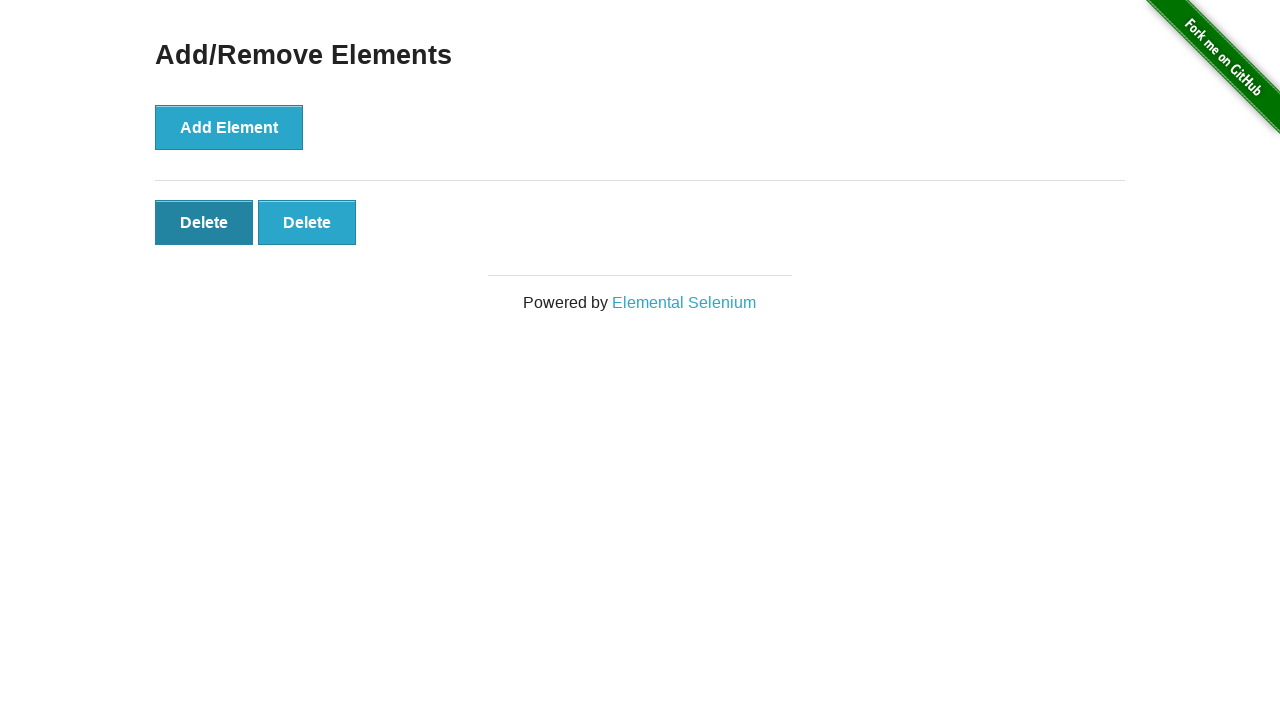